Tests sorting table by Due column by clicking the Due header and verifying the table data is sorted.

Starting URL: http://the-internet.herokuapp.com

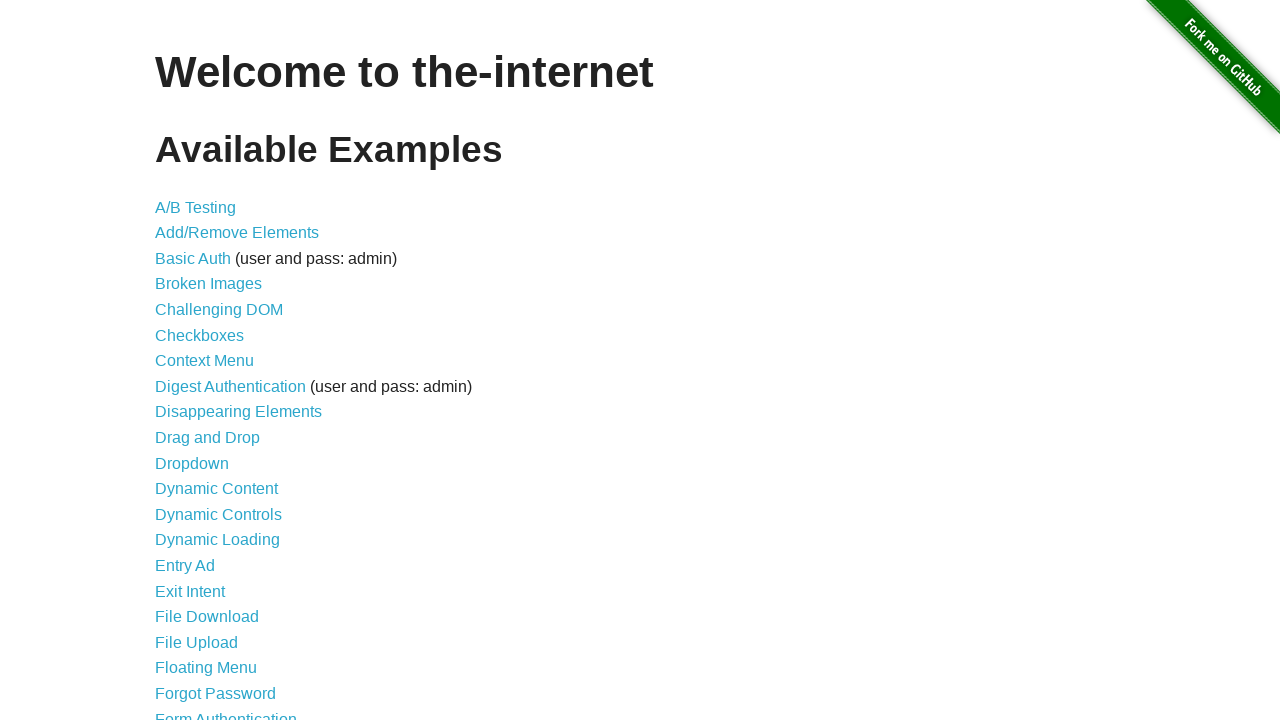

Clicked on Sortable Data Tables link at (230, 574) on xpath=//*[@id='content']//*[text()='Sortable Data Tables']
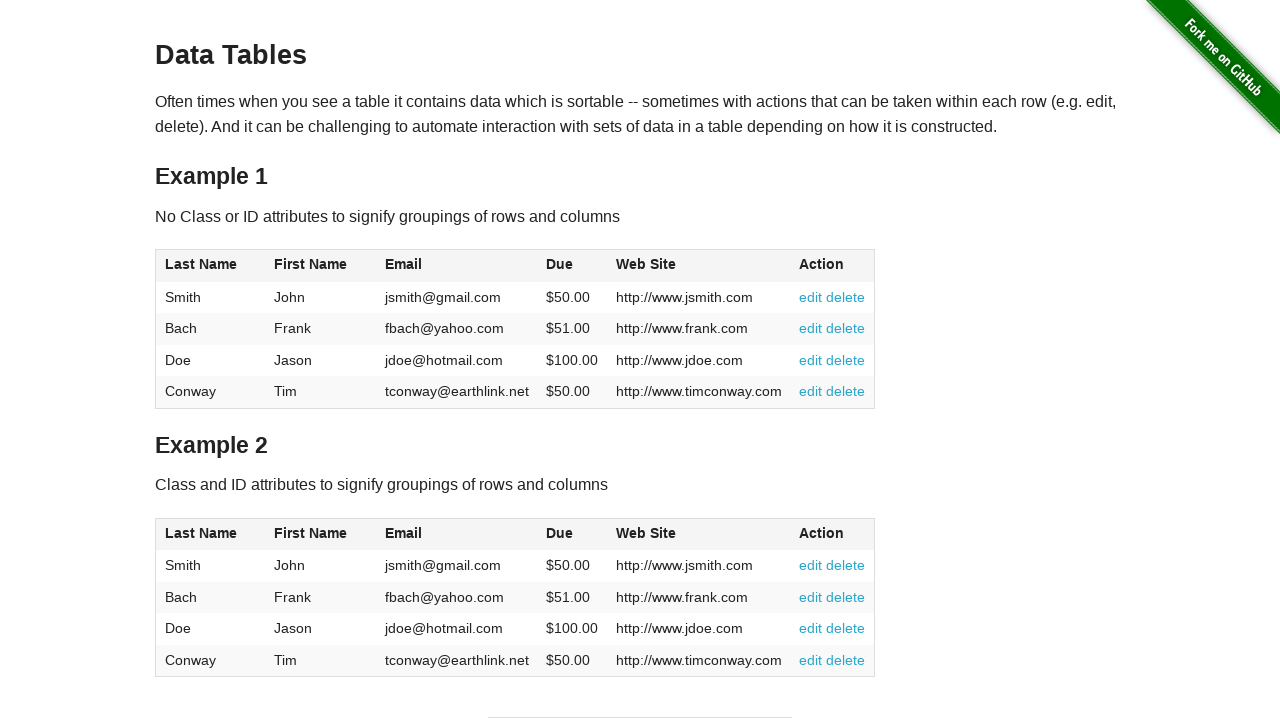

Clicked Due column header to sort table at (560, 264) on xpath=//*[@id='table1']//*[text()='Due']
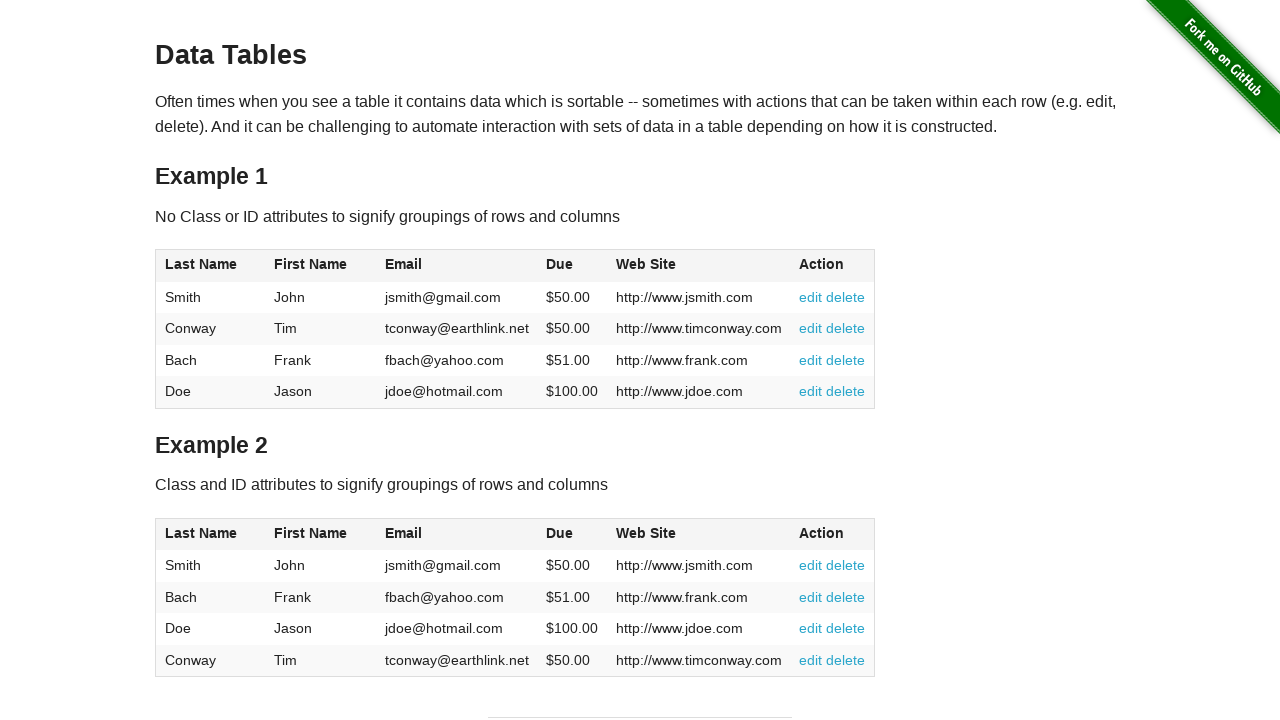

Waited for table to sort by Due column
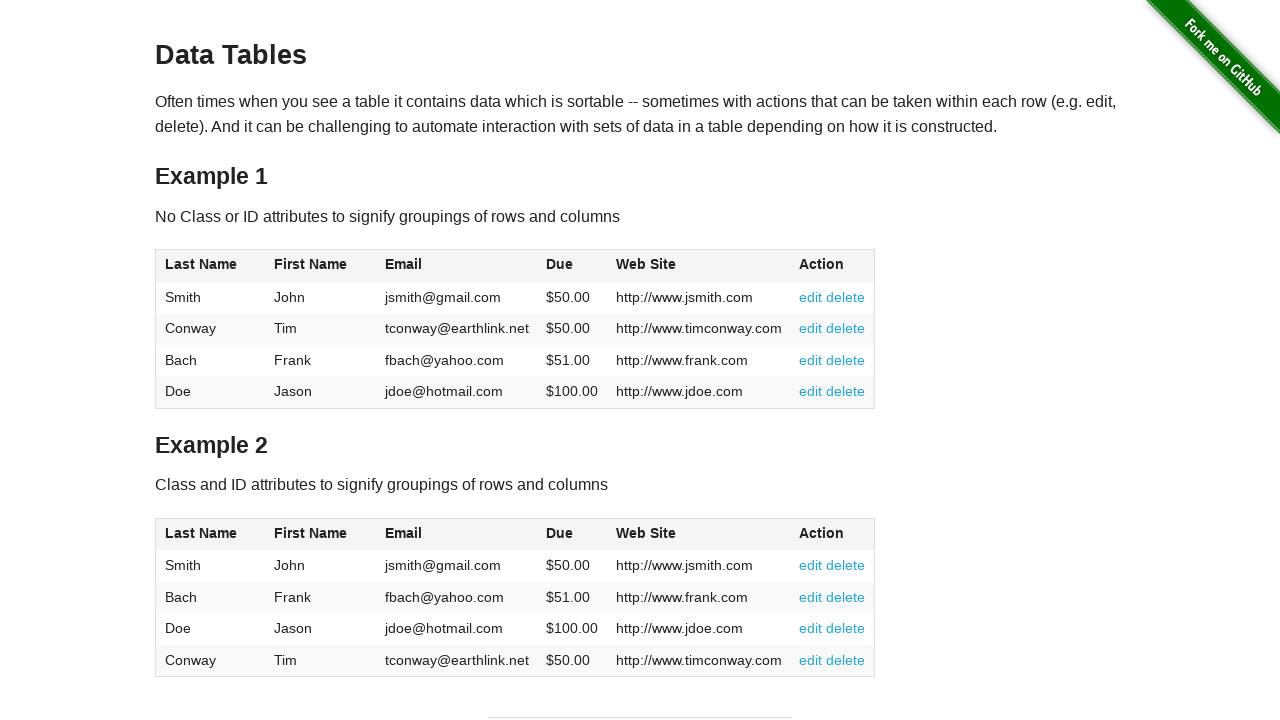

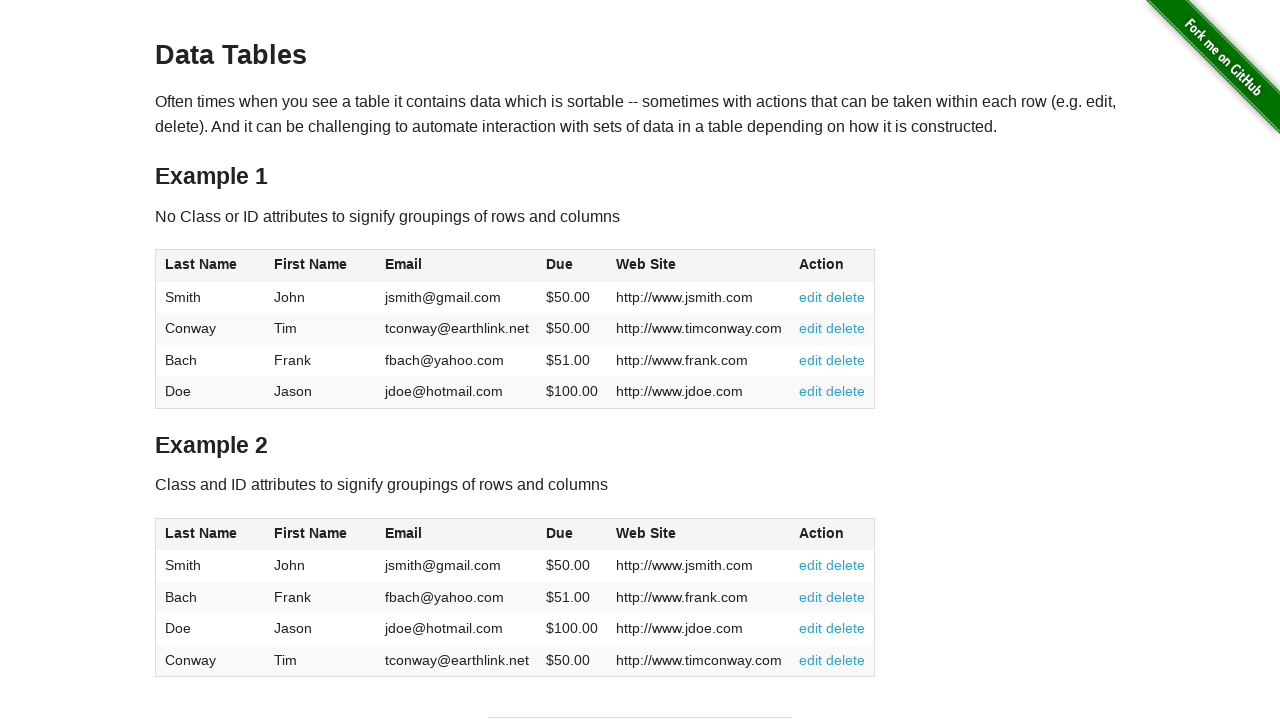